Tests JavaScript alert handling by clicking a button that triggers an alert, accepting it, and verifying the success message

Starting URL: https://the-internet.herokuapp.com/javascript_alerts

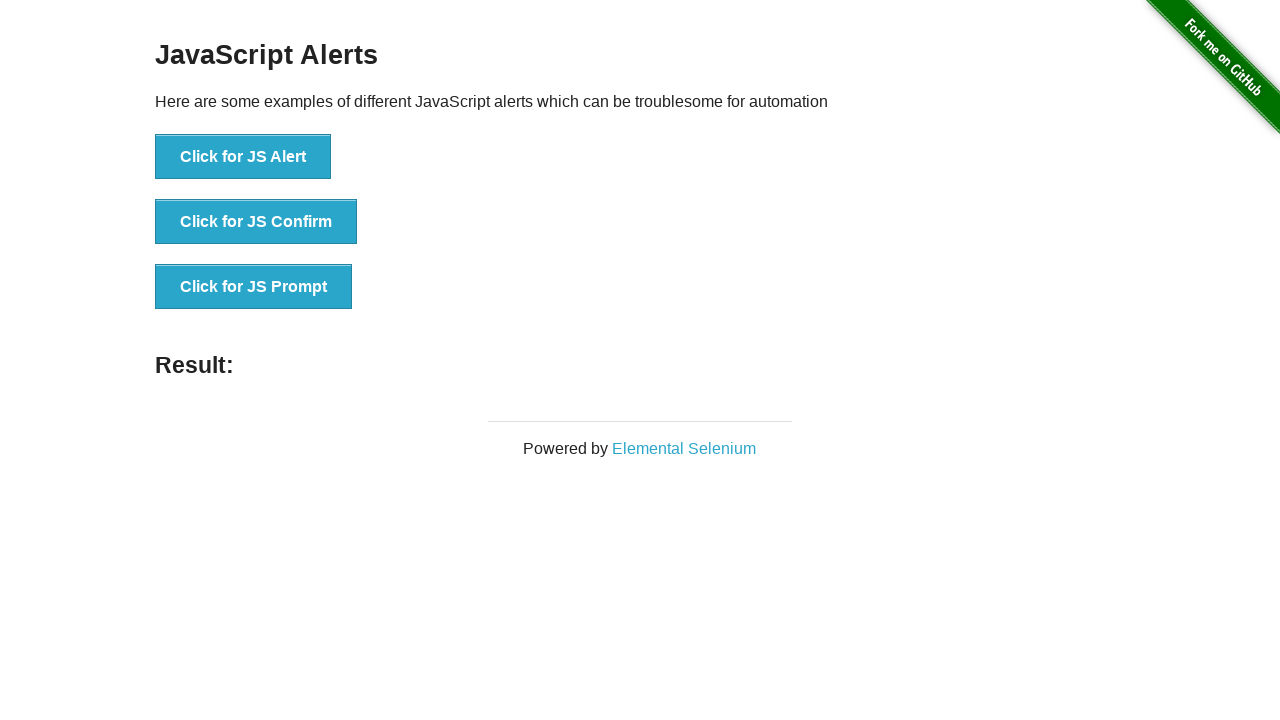

Clicked button to trigger JavaScript alert at (243, 157) on text='Click for JS Alert'
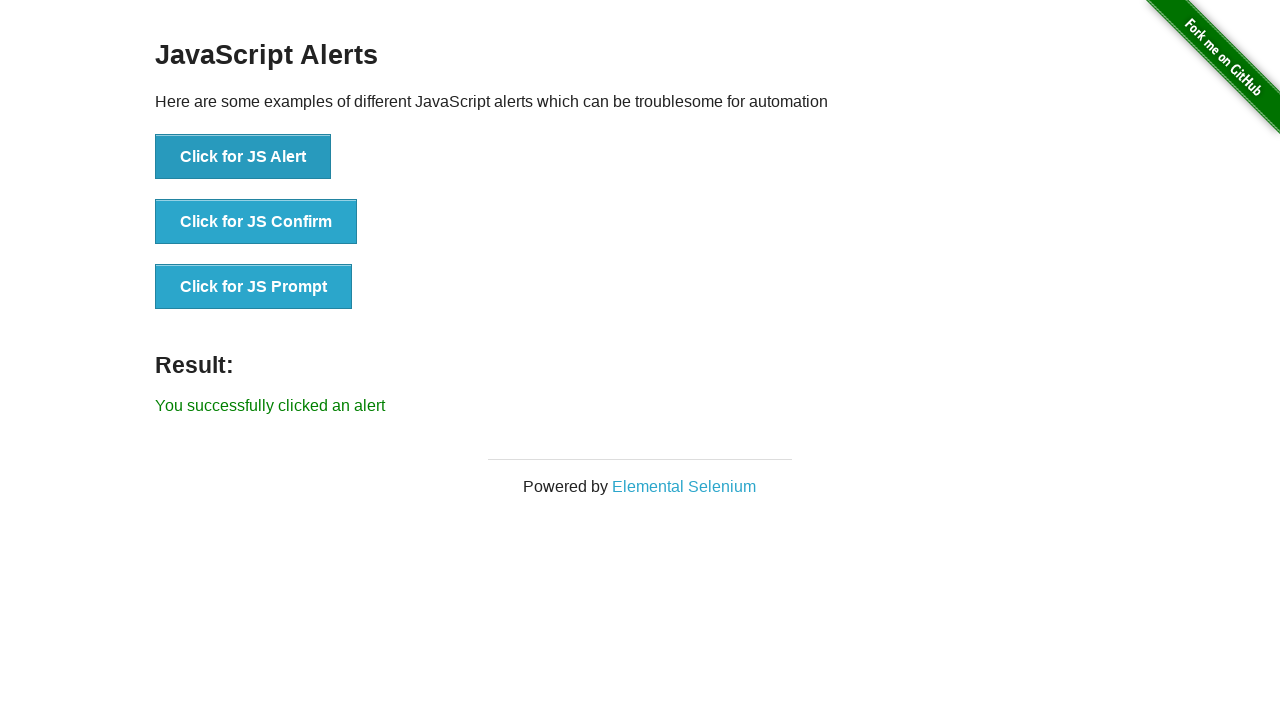

Set up dialog handler to accept alerts
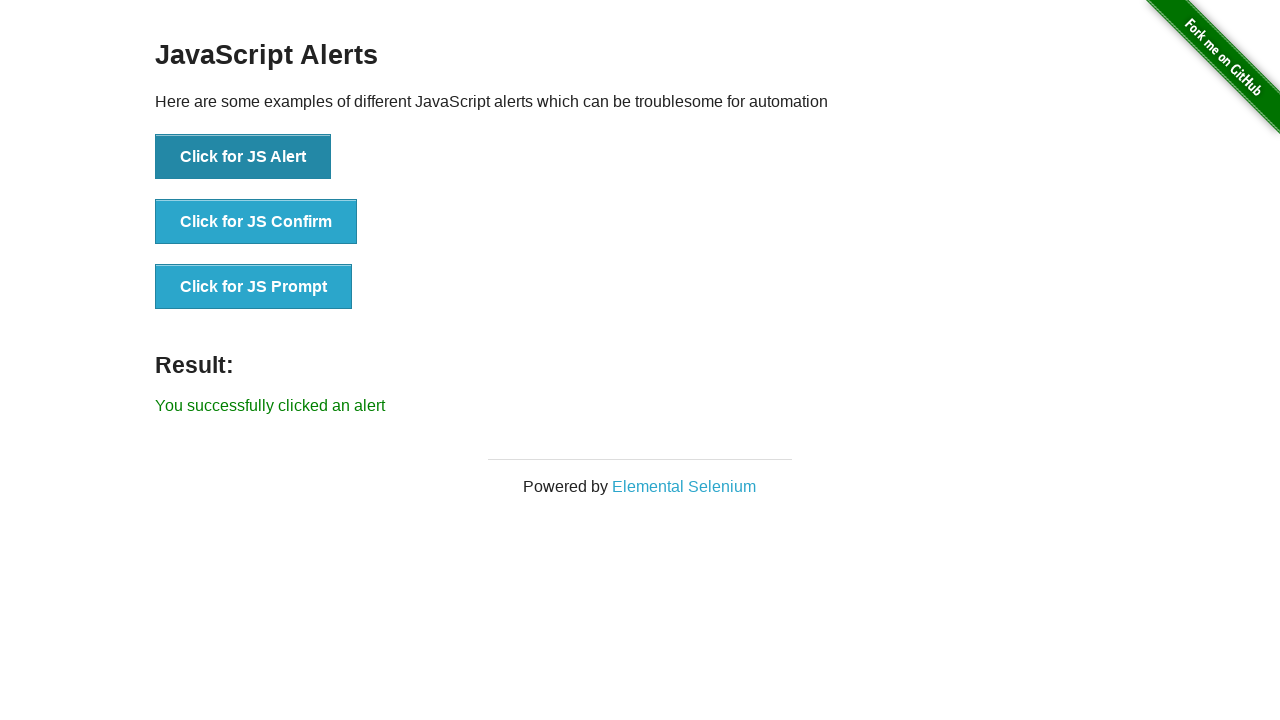

Clicked button to trigger JavaScript alert again at (243, 157) on text='Click for JS Alert'
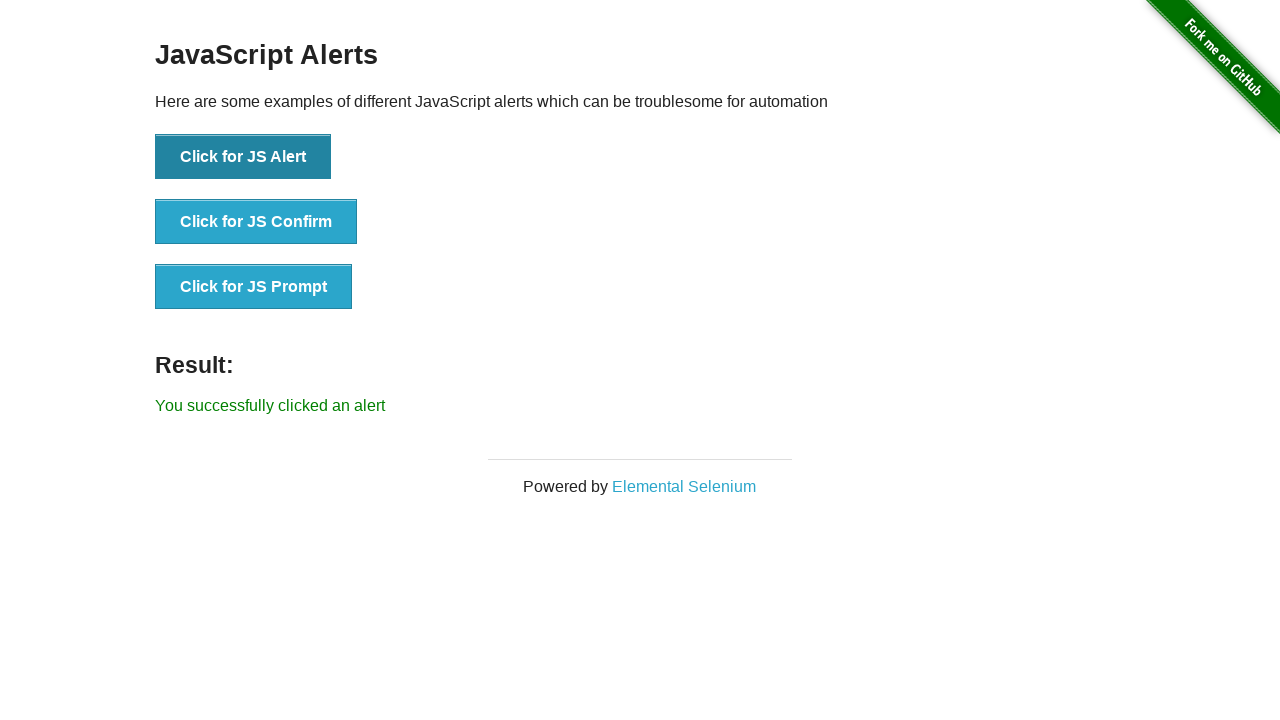

Located result element
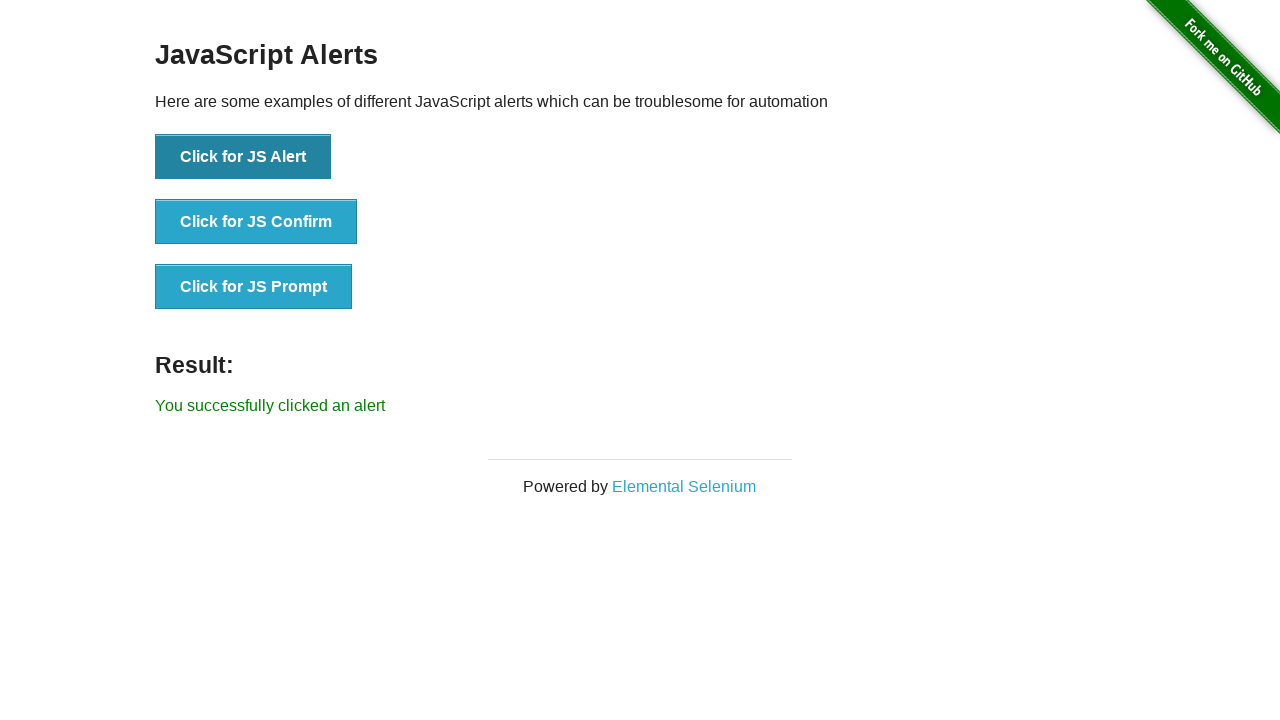

Verified success message: 'You successfully clicked an alert'
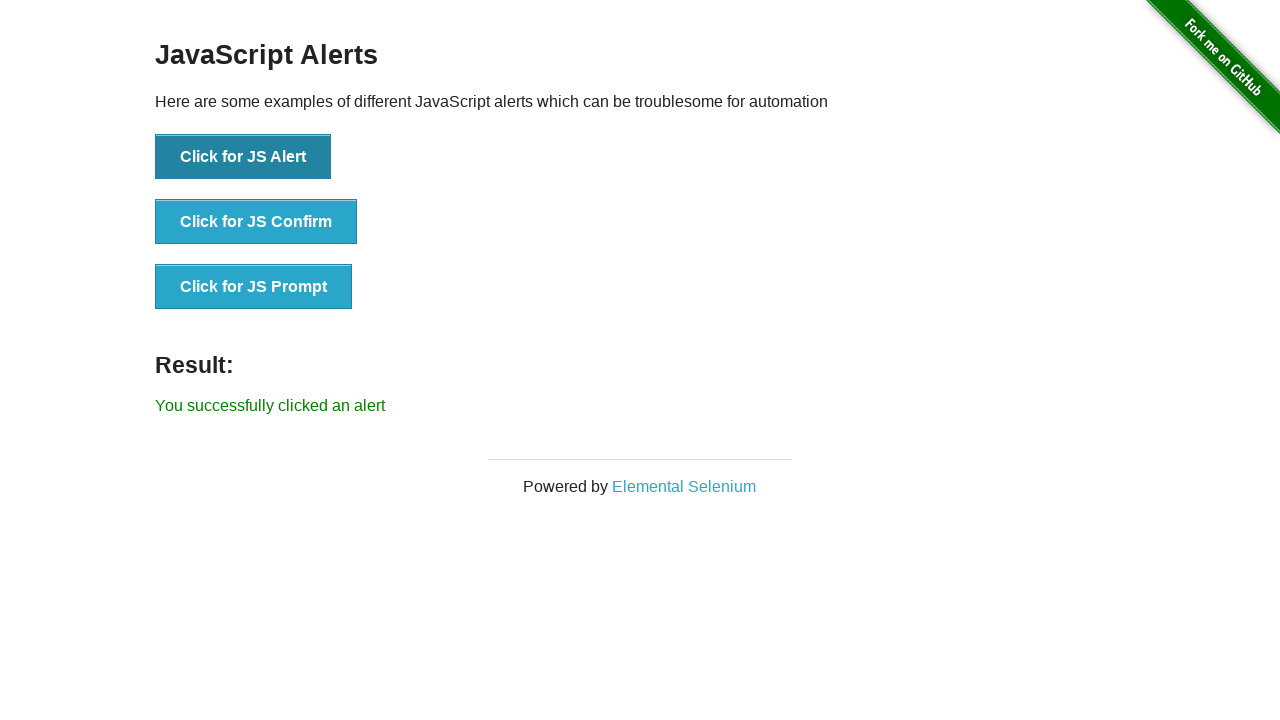

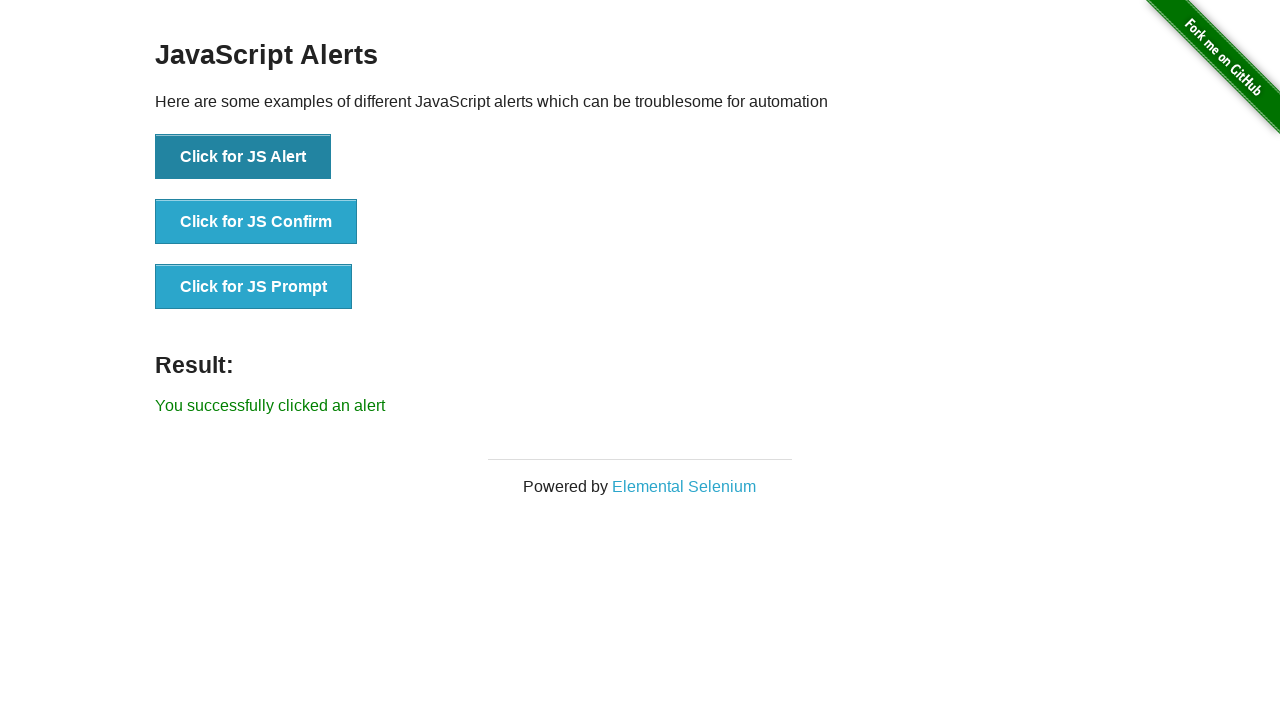